Tests a multi-step form by first clicking a dynamically calculated link (based on pi^e * 10000), then filling out a form with first name, last name, city, and country fields, and submitting it.

Starting URL: http://suninjuly.github.io/find_link_text

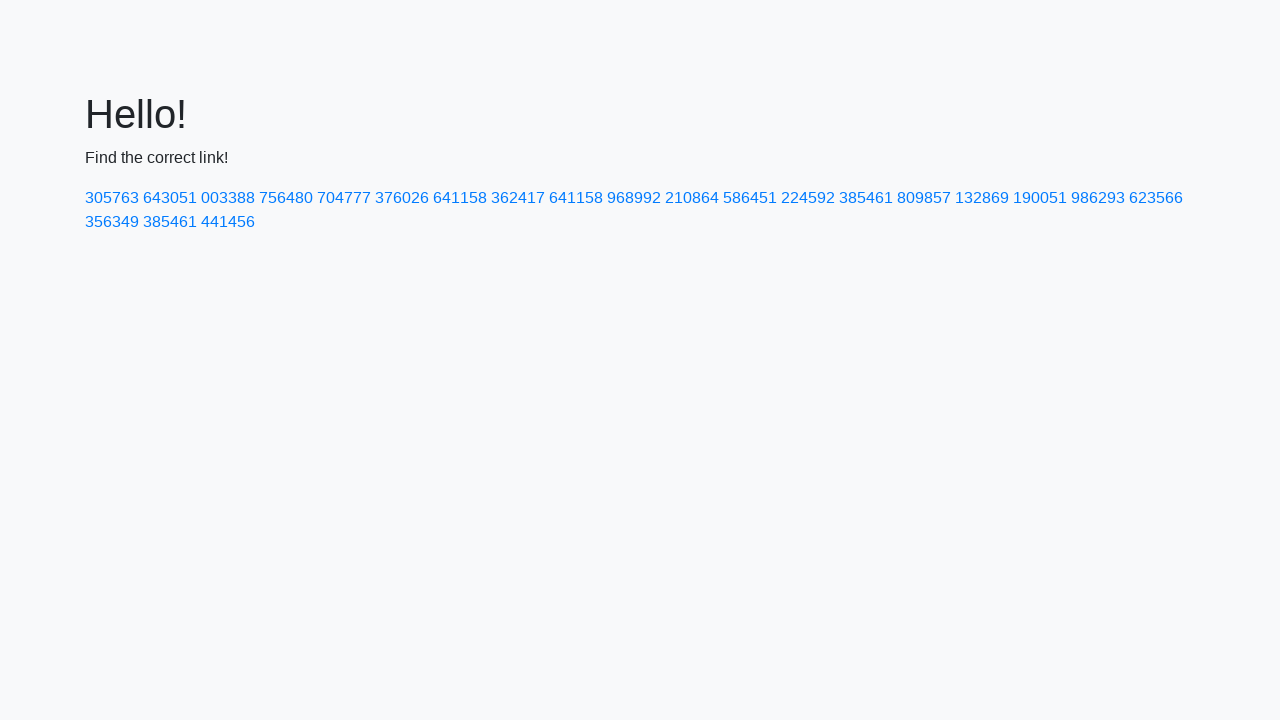

Calculated dynamic link text value: 224592
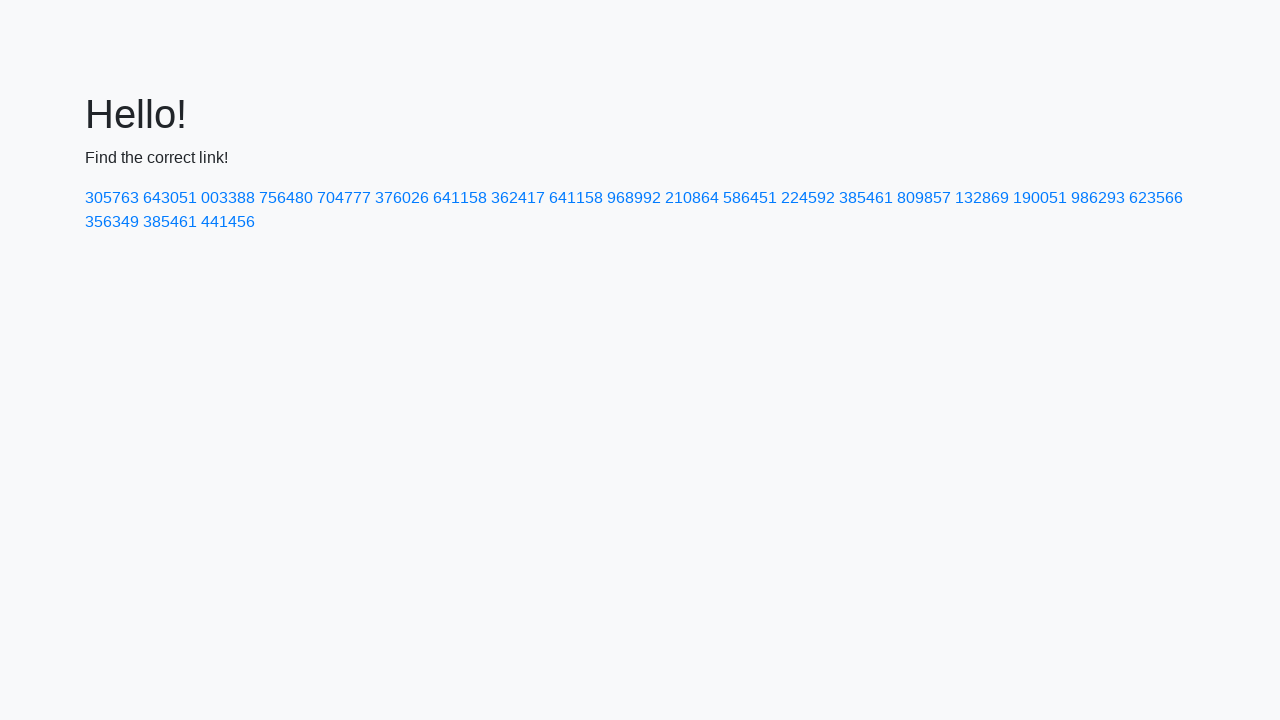

Clicked link with calculated text '224592' at (808, 198) on a:text-is('224592')
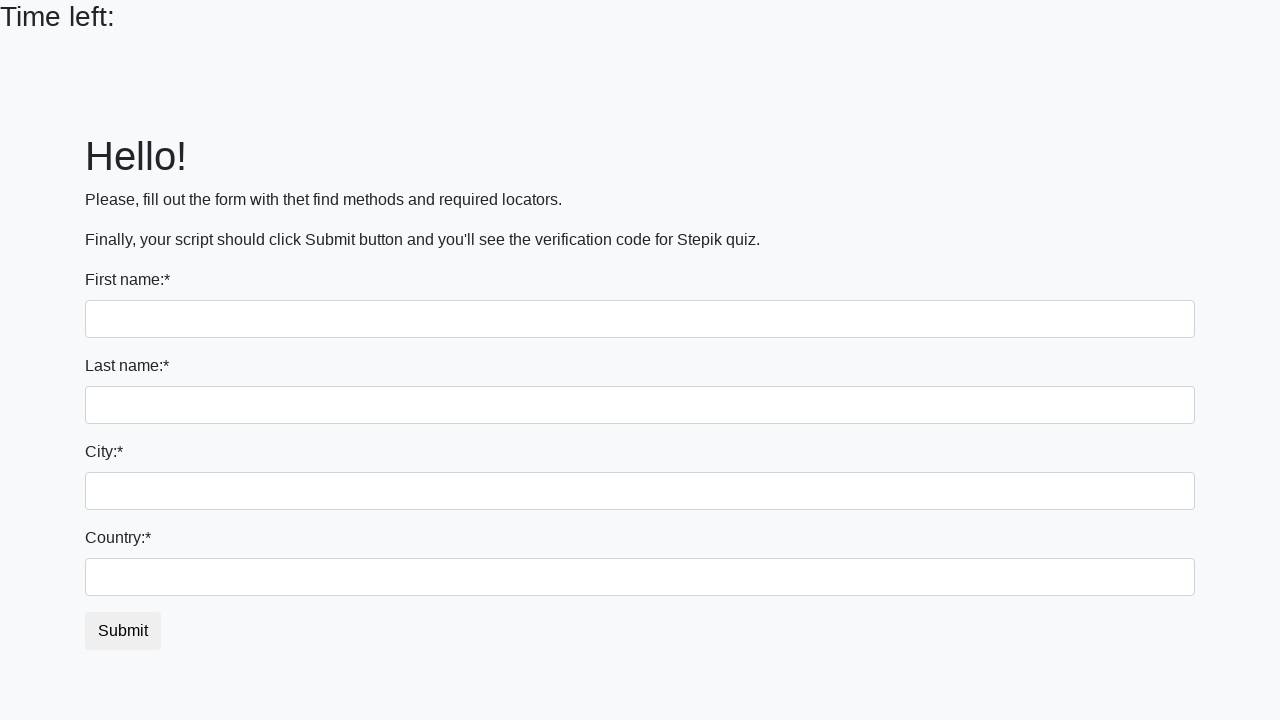

Form page loaded and form fields are visible
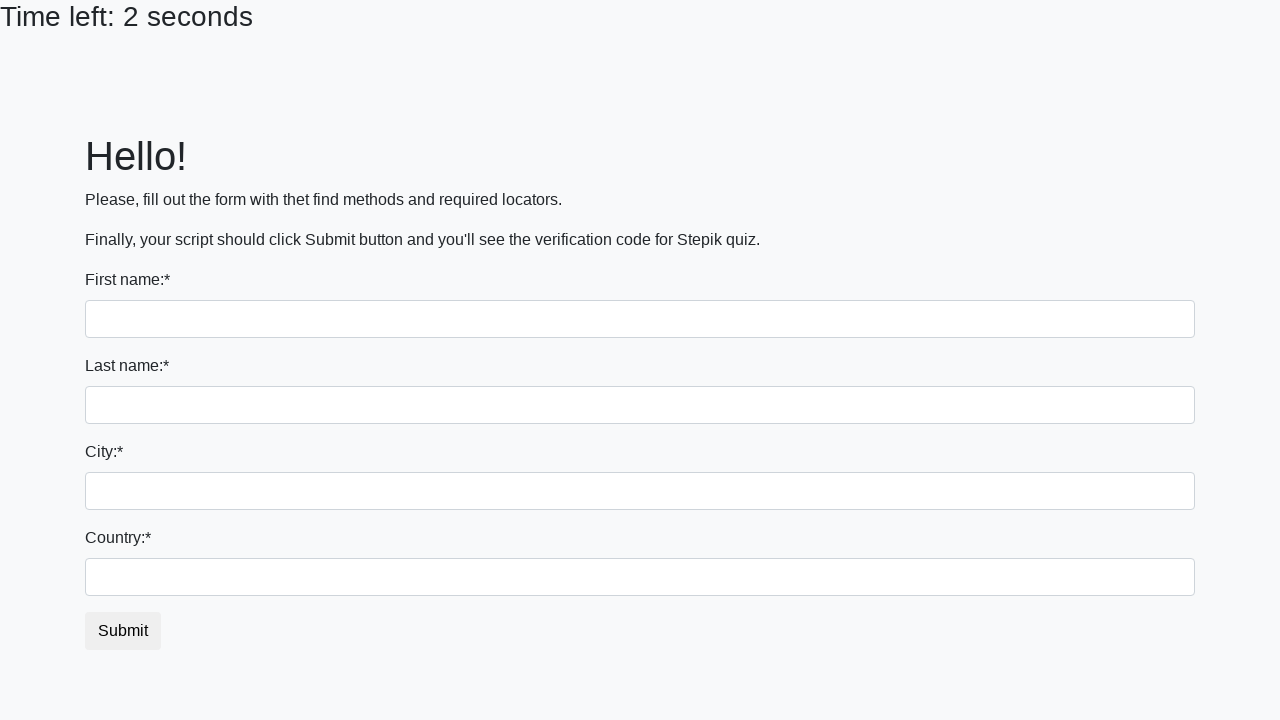

Filled first name field with 'Мой' on input.form-control
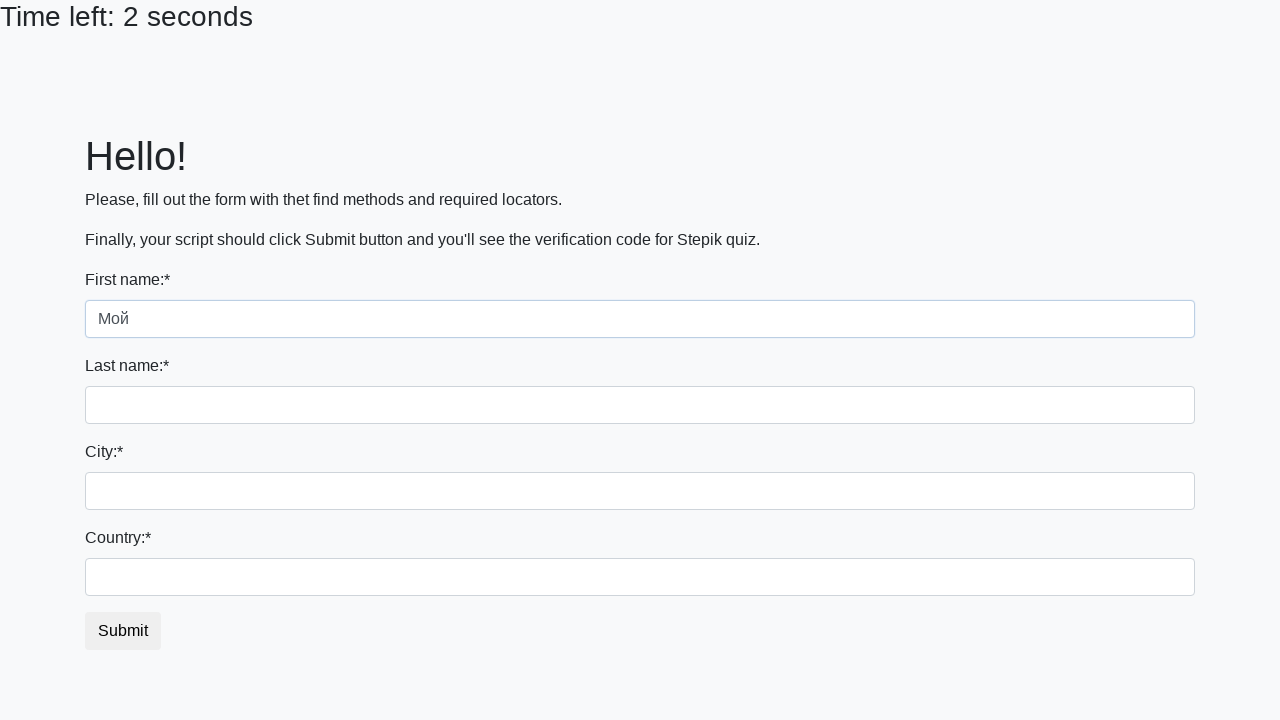

Filled last name field with 'Первый' on input[name='last_name']
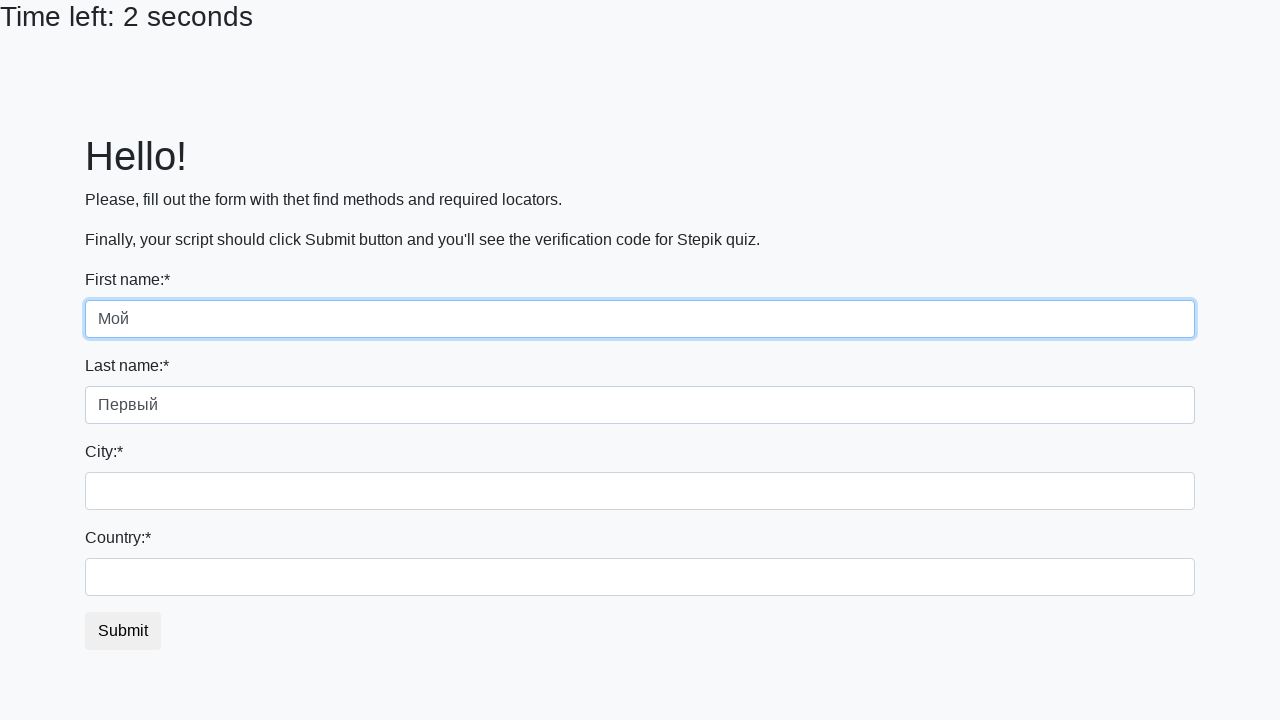

Filled city field with 'Автотест' on .form-control.city
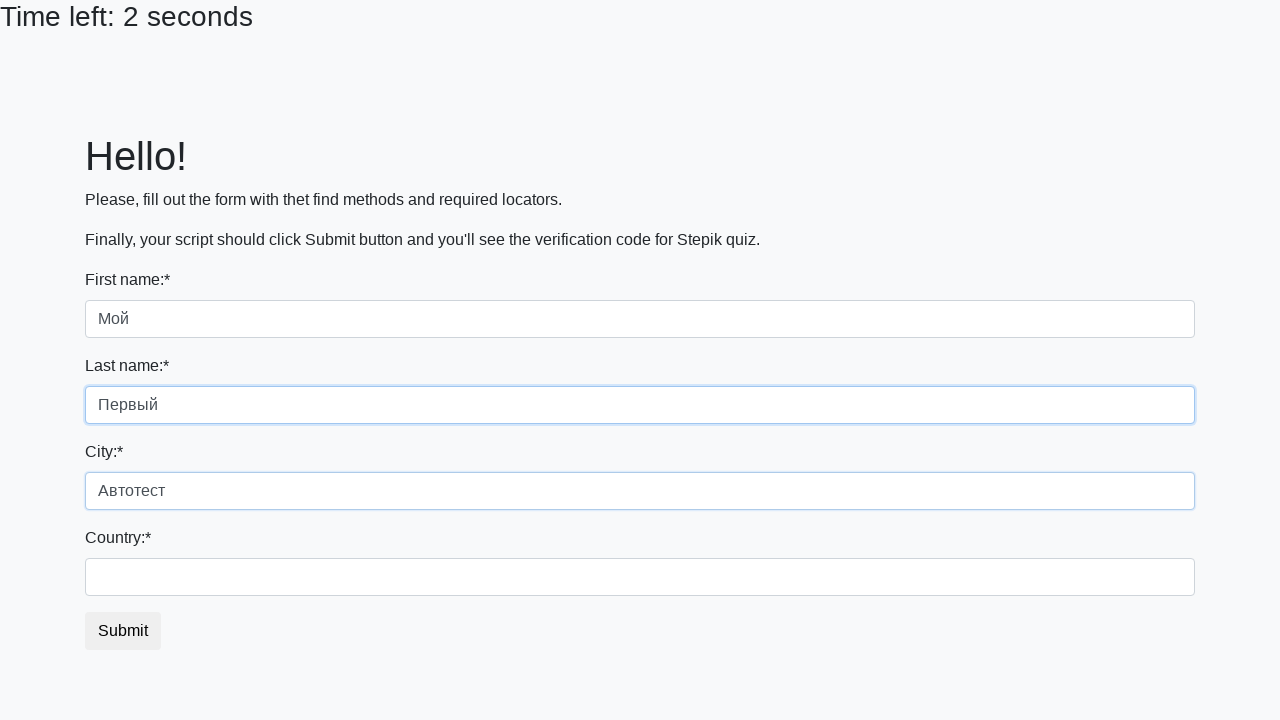

Filled country field with 'На Python' on #country
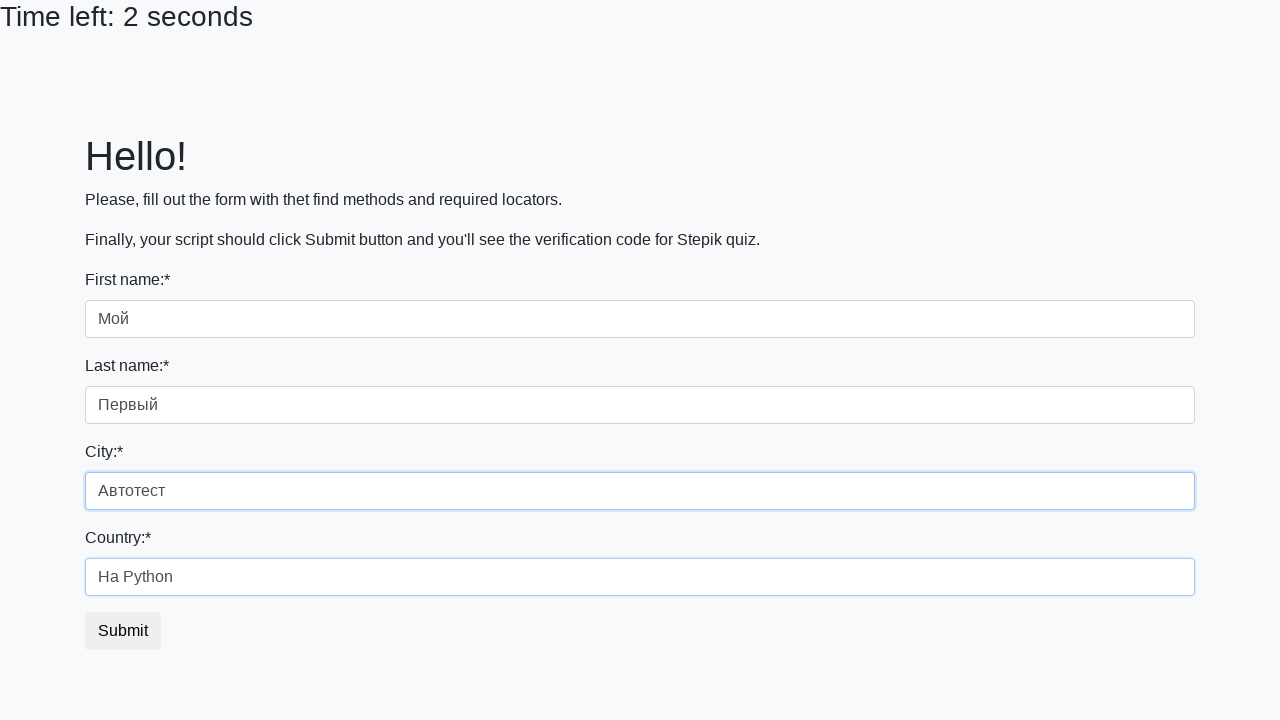

Clicked submit button to complete form submission at (123, 631) on button.btn
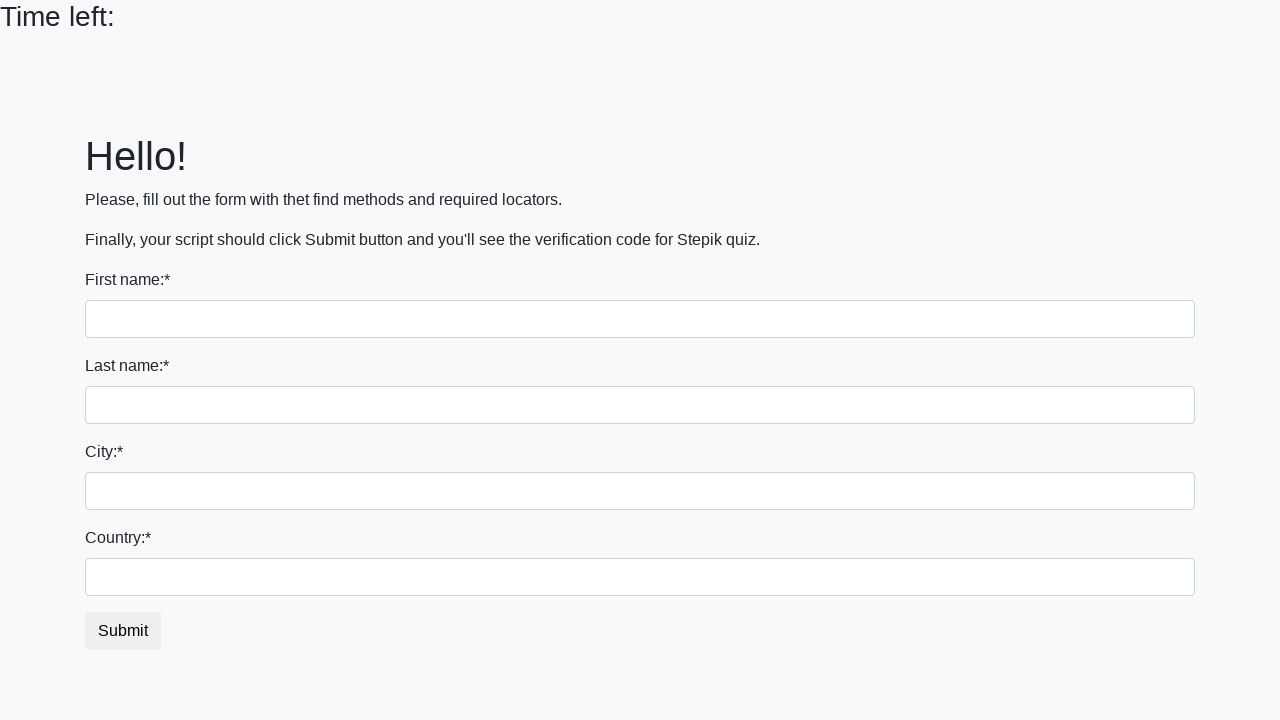

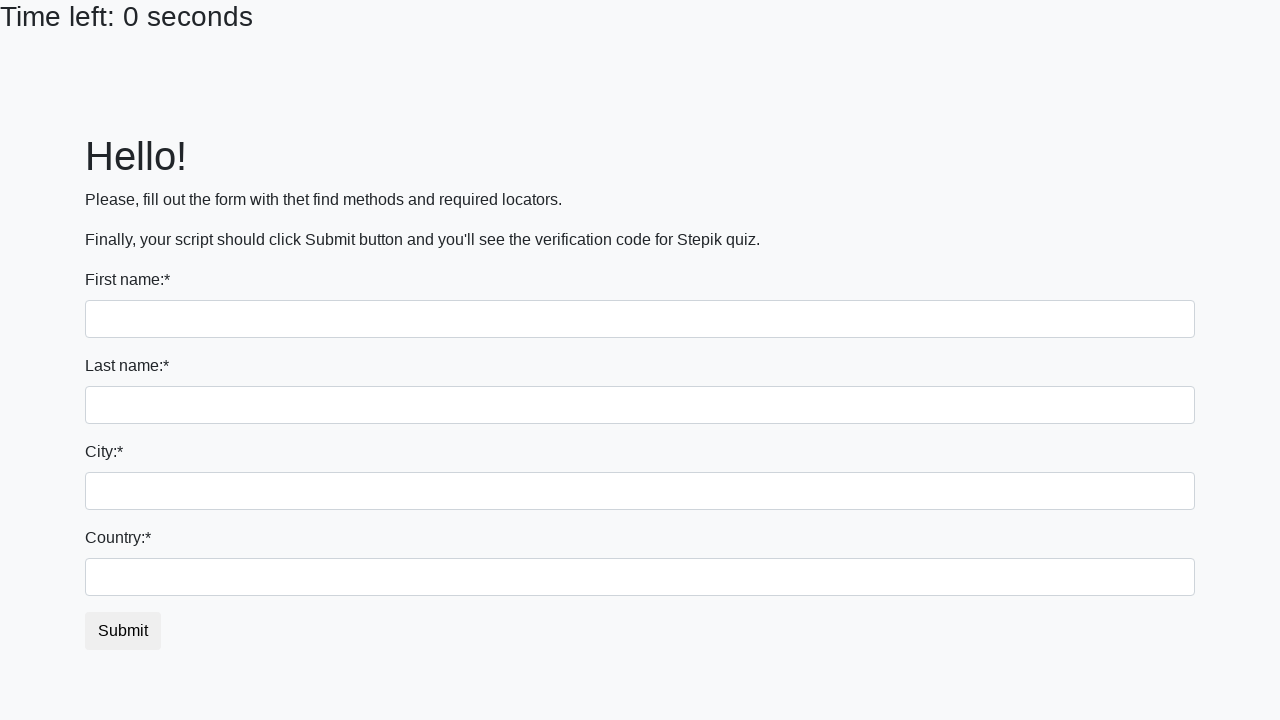